Tests basic navigation on the Pingxx website by clicking on the "产品" (Products) and "解决方案" (Solutions) menu links

Starting URL: https://www.pingxx.com/

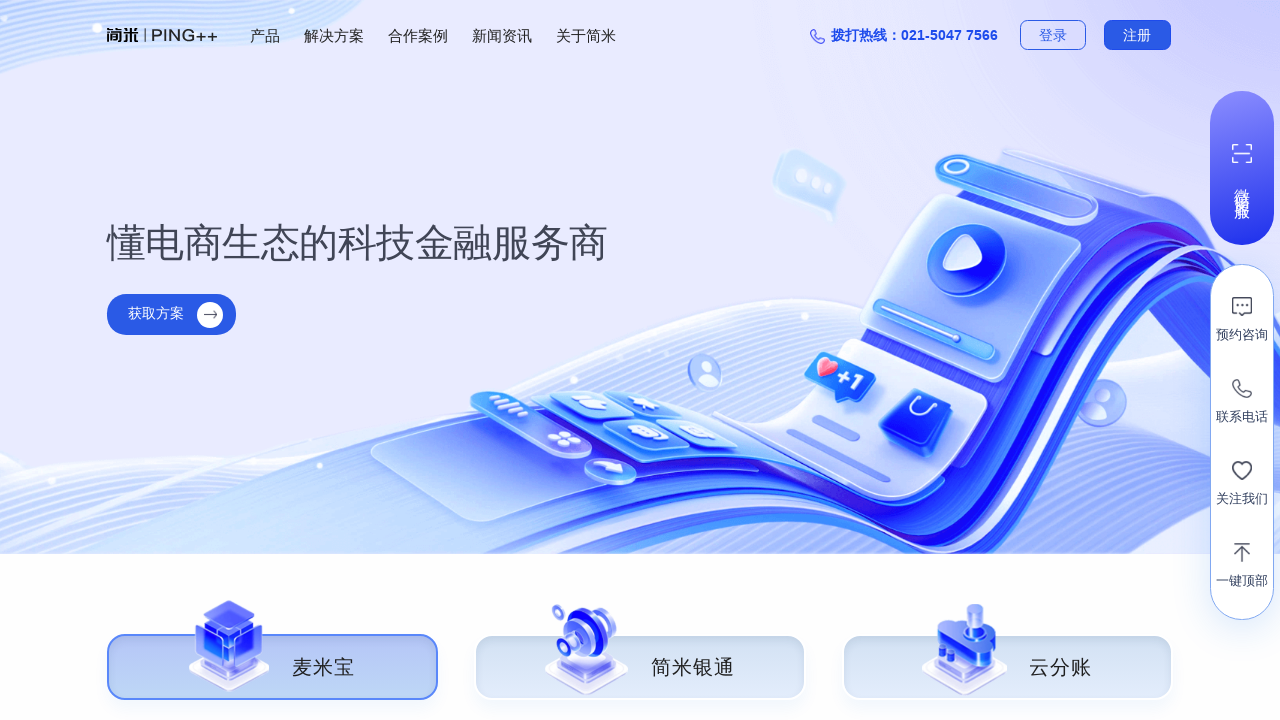

Set viewport size to 1665x1027
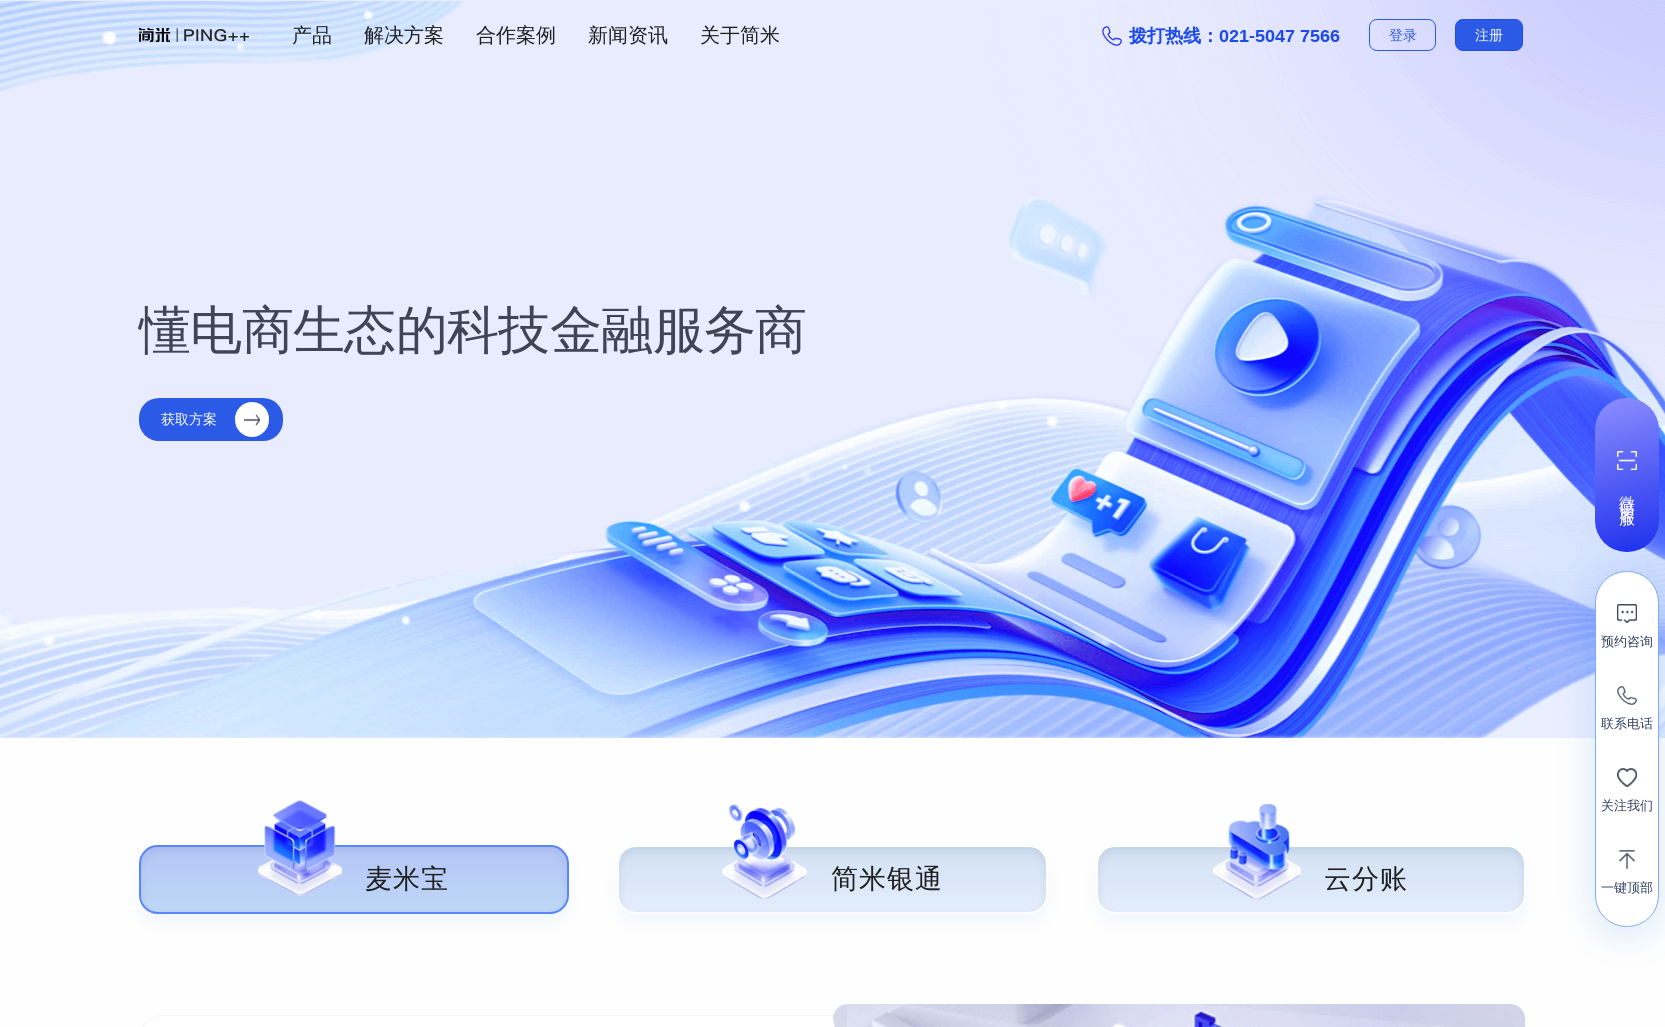

Clicked on '产品' (Products) menu link at (312, 35) on text=产品
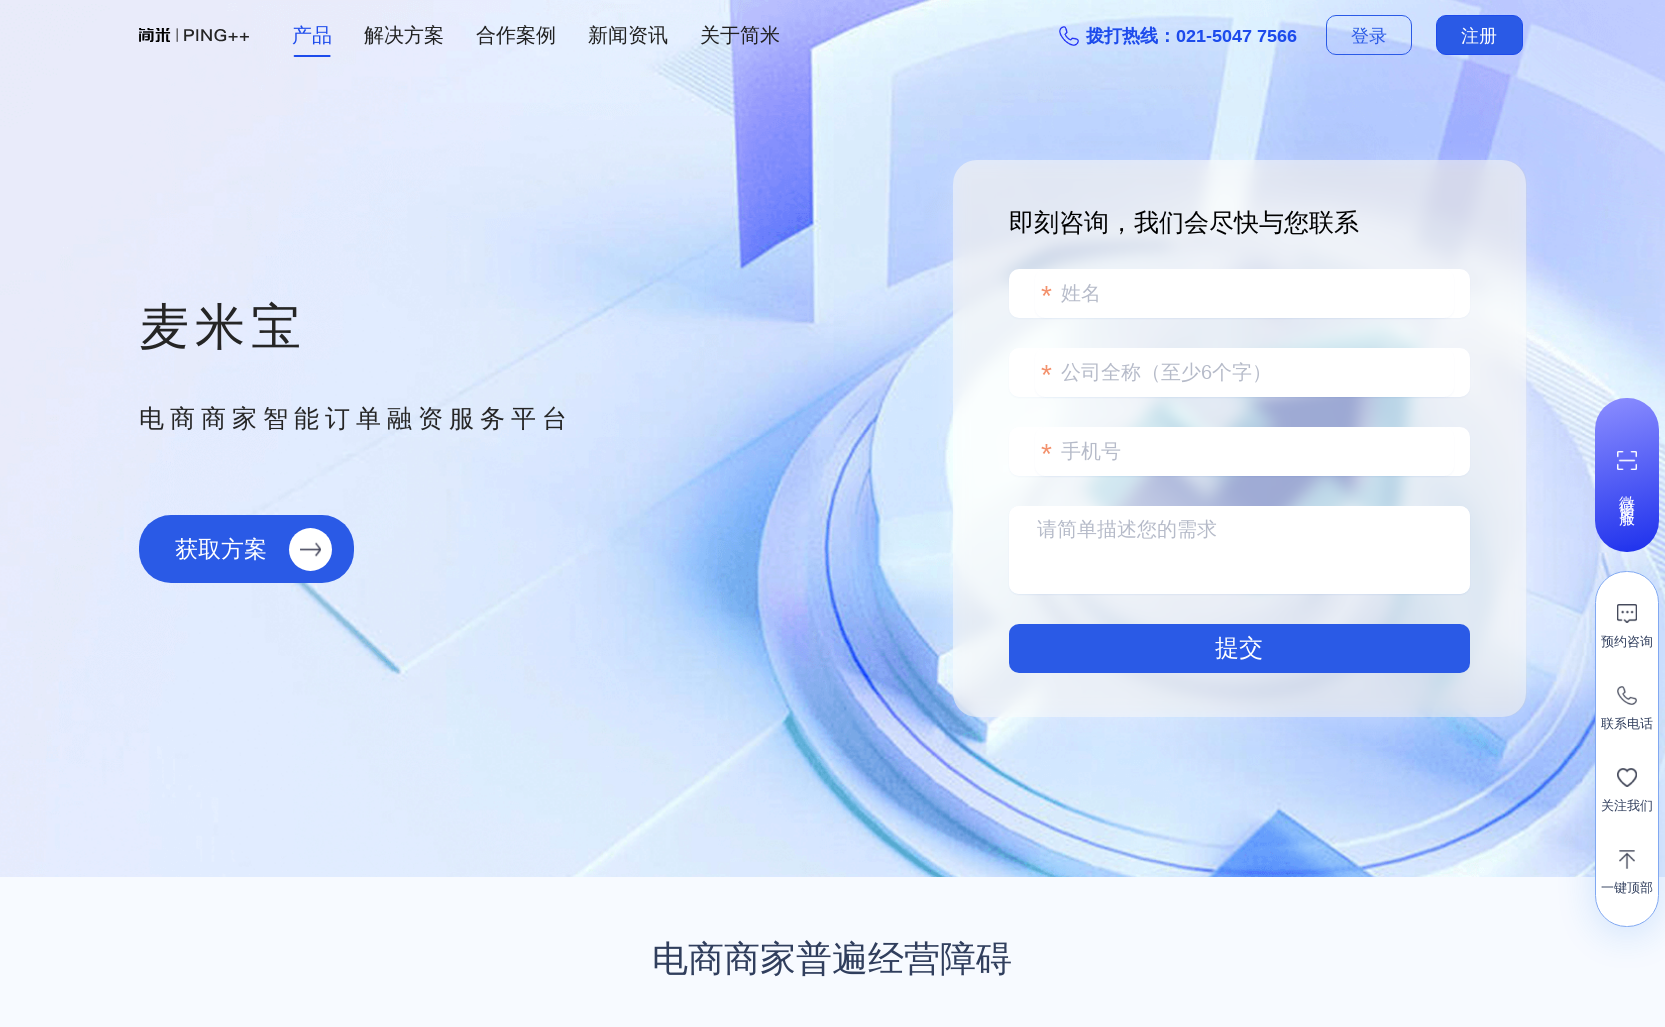

Clicked on '解决方案' (Solutions) menu link at (404, 35) on text=解决方案
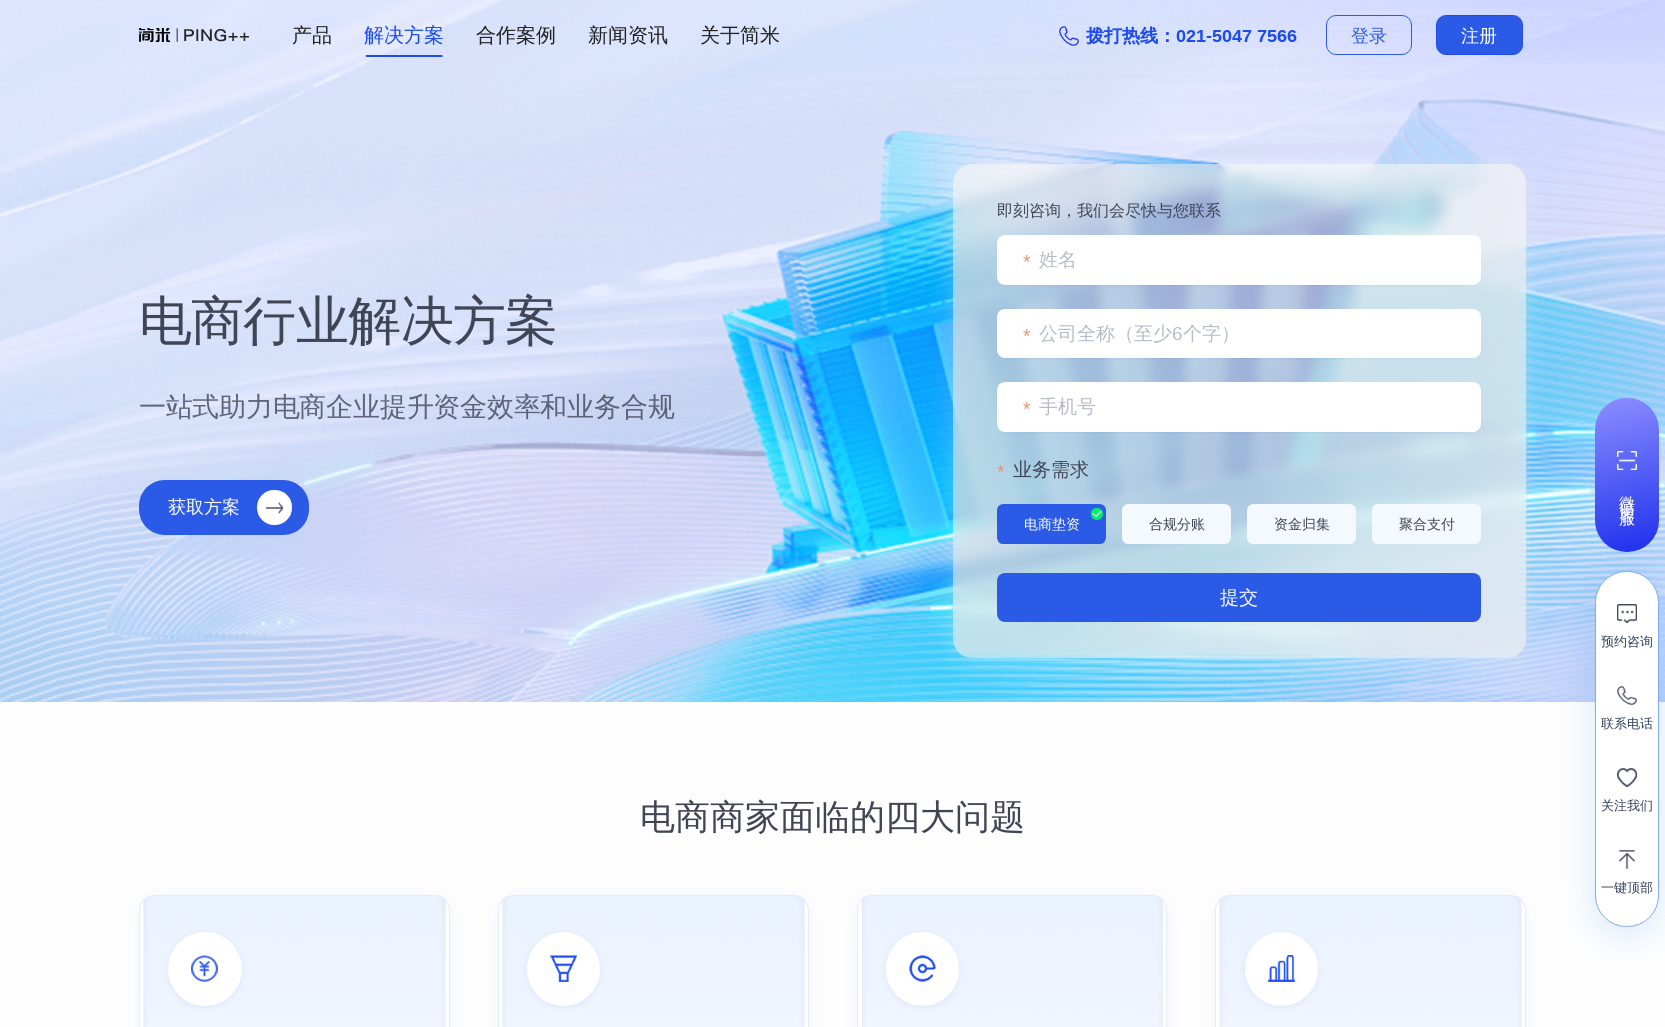

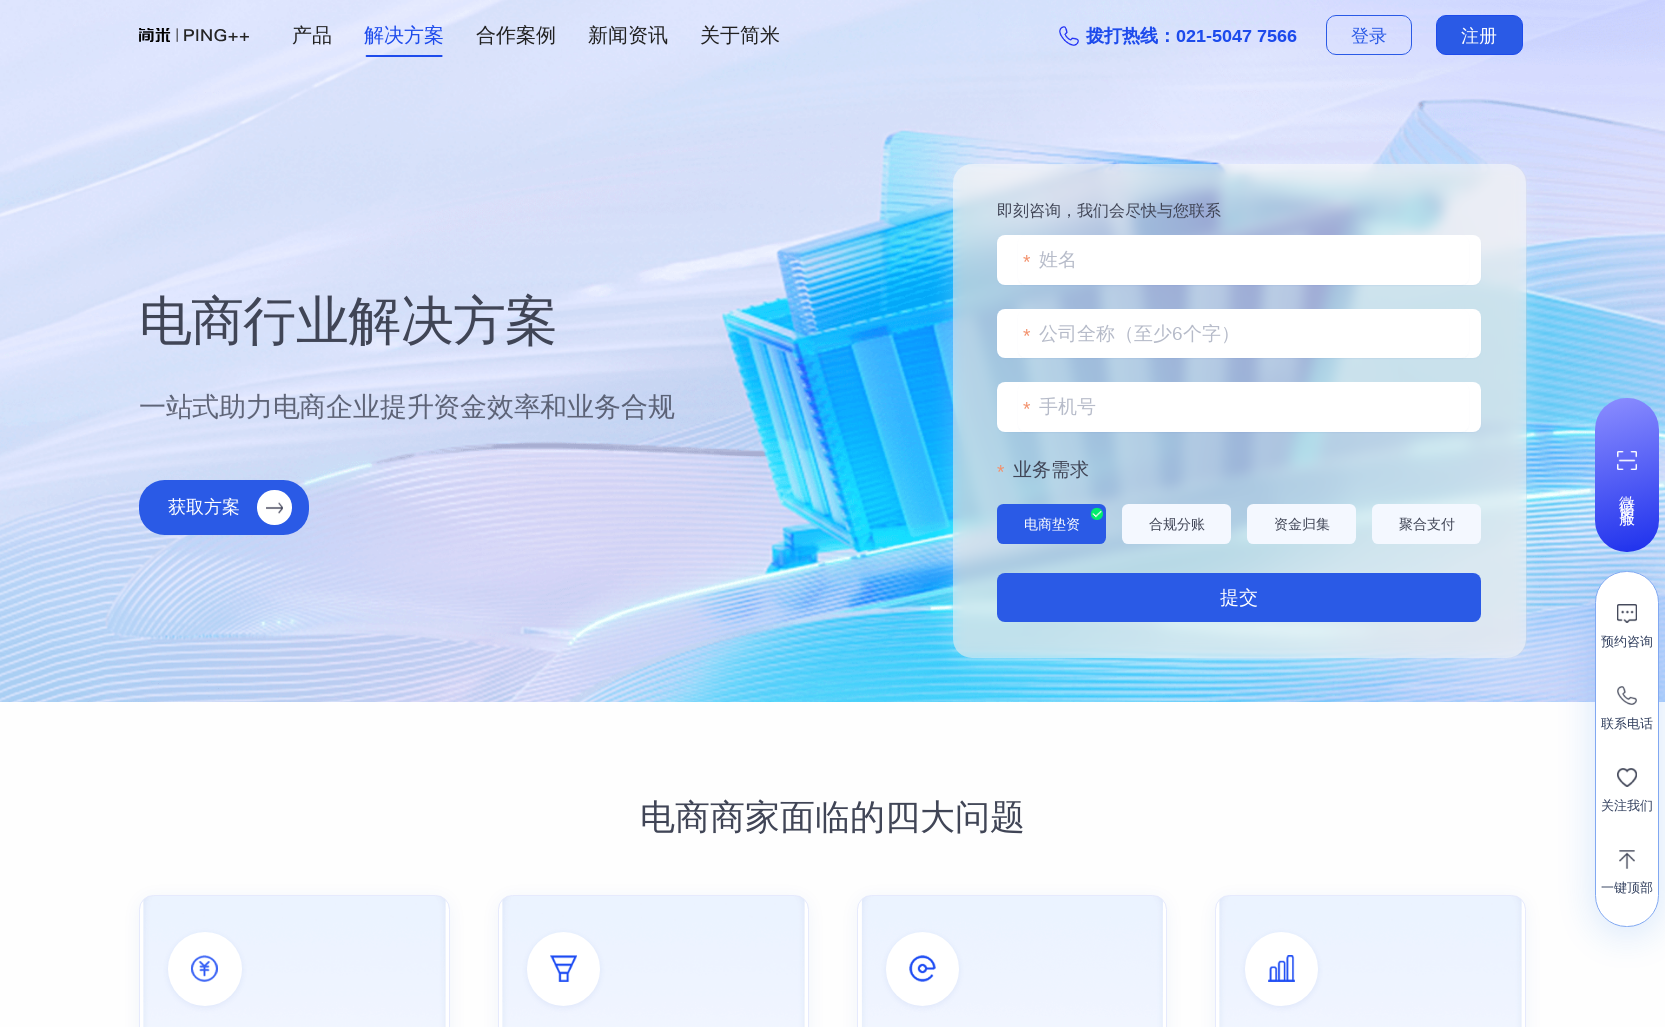